Tests a basic web form by entering text into a text box and clicking the submit button, then verifying the success message is displayed

Starting URL: https://www.selenium.dev/selenium/web/web-form.html

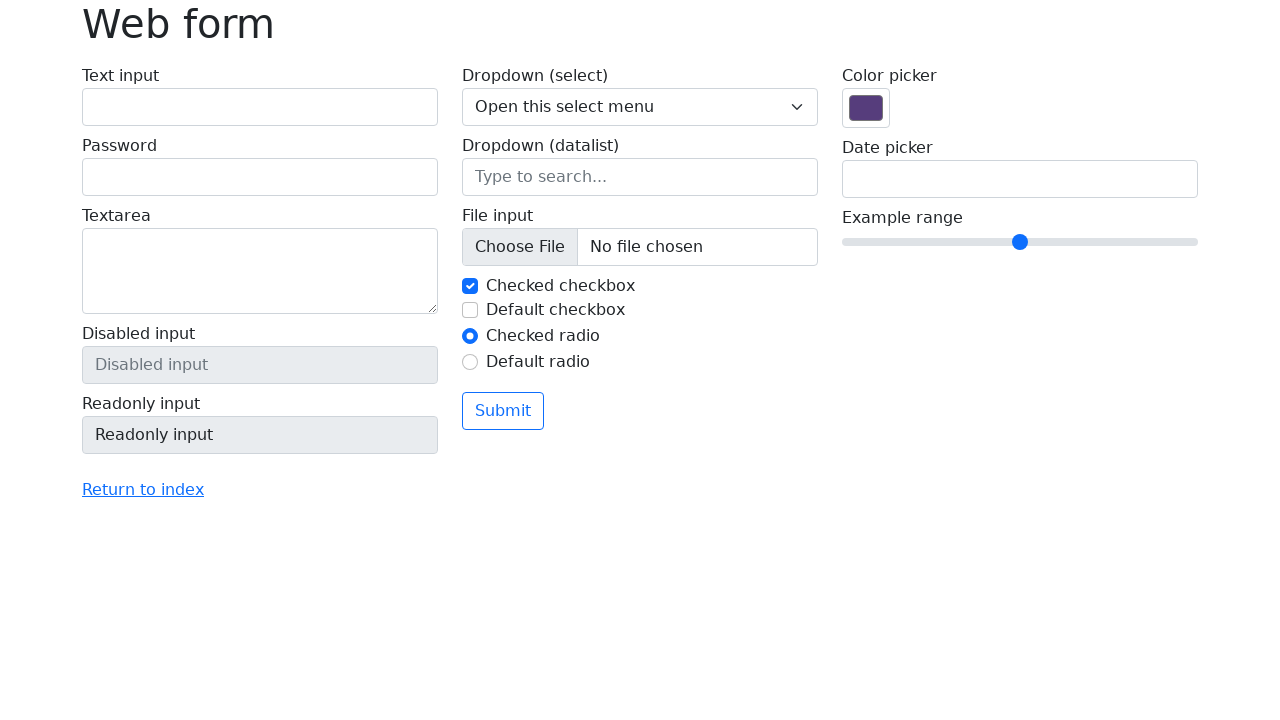

Verified page title is 'Web form'
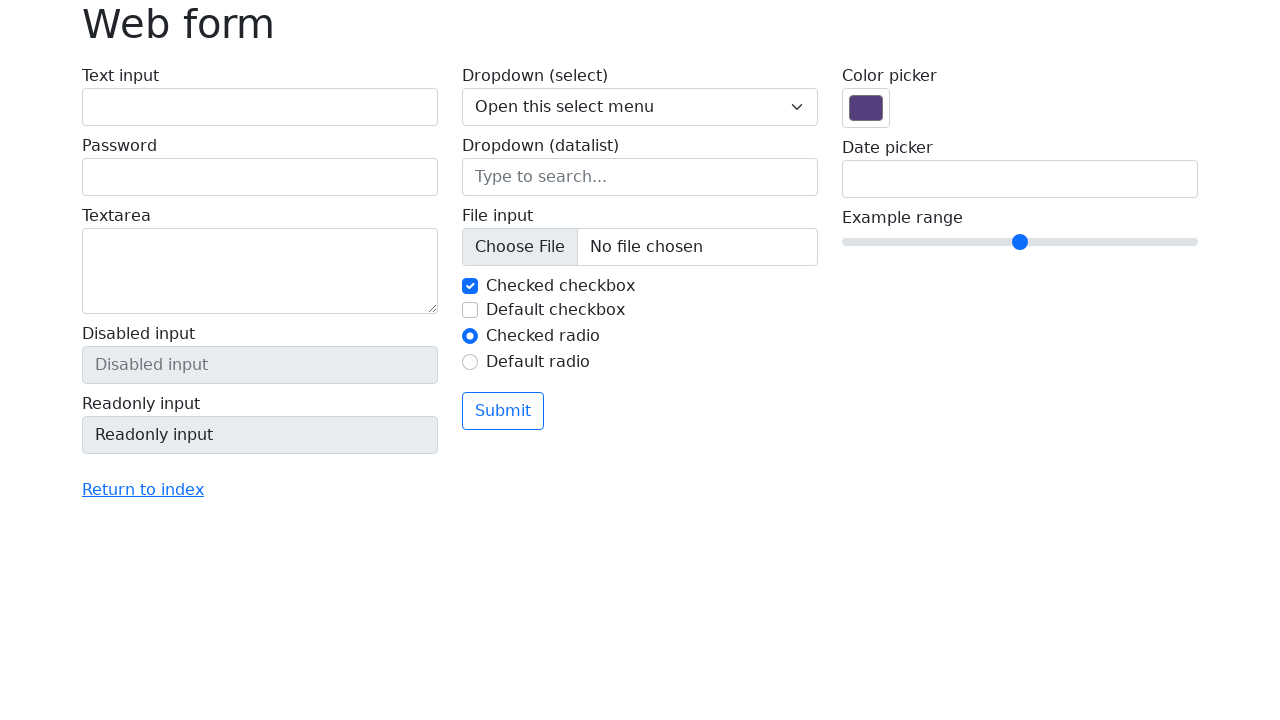

Filled text input field with 'Selenium' on input[name='my-text']
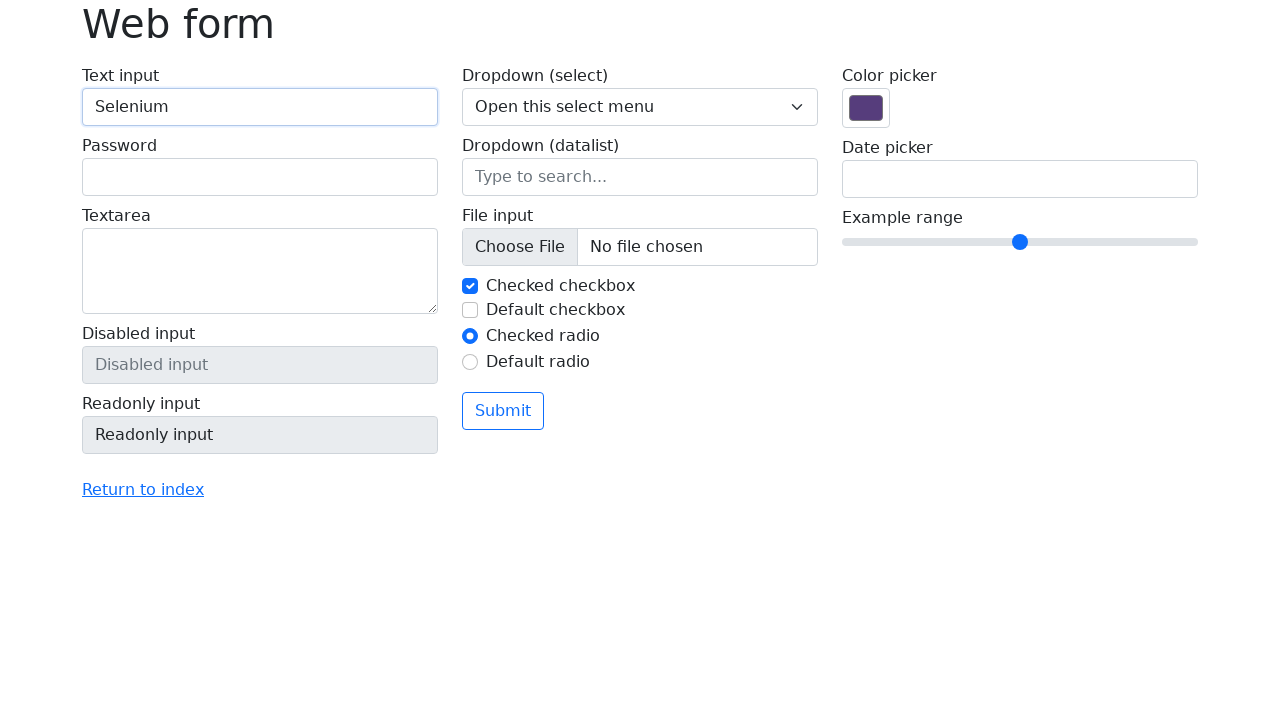

Clicked the submit button at (503, 411) on button
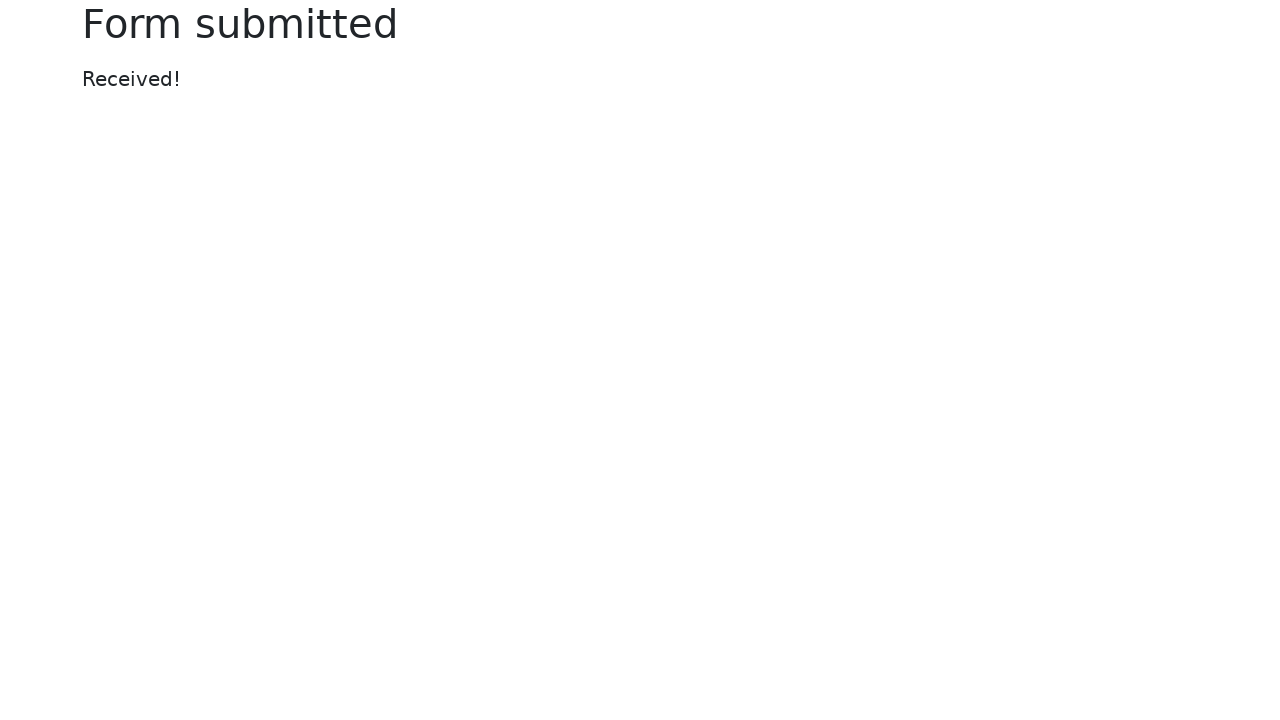

Waited for success message element to appear
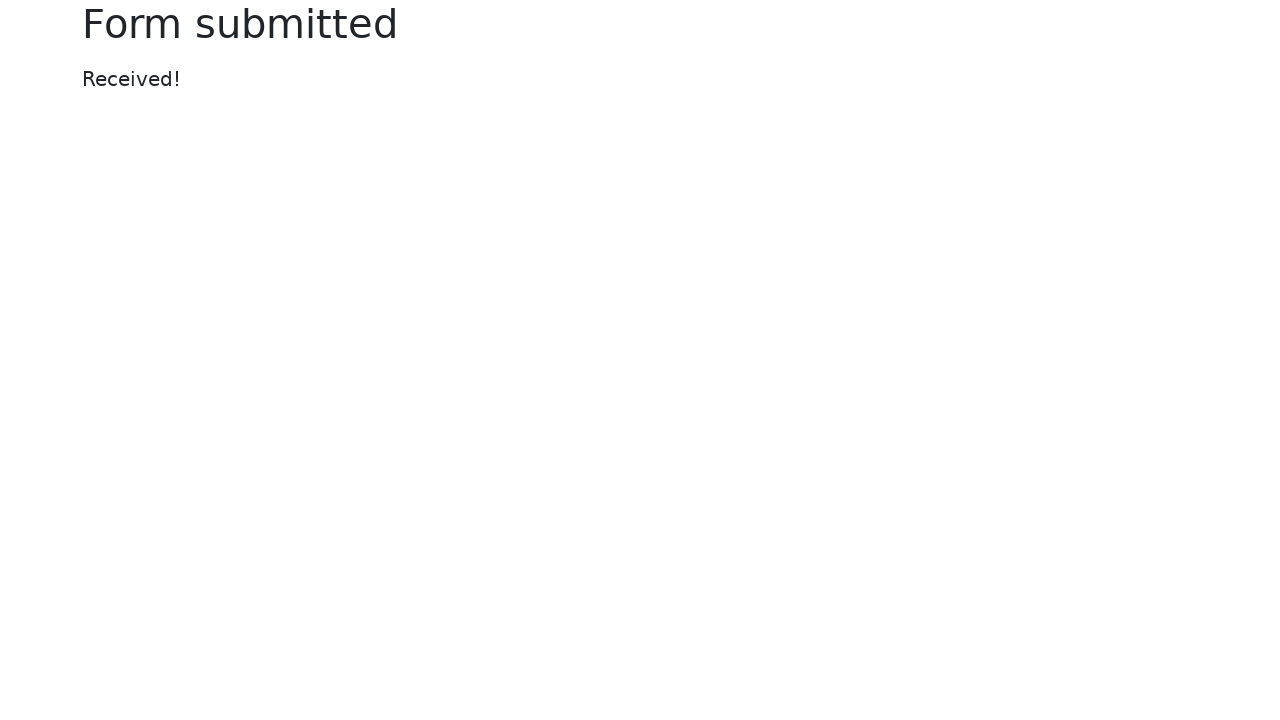

Verified success message displays 'Received!'
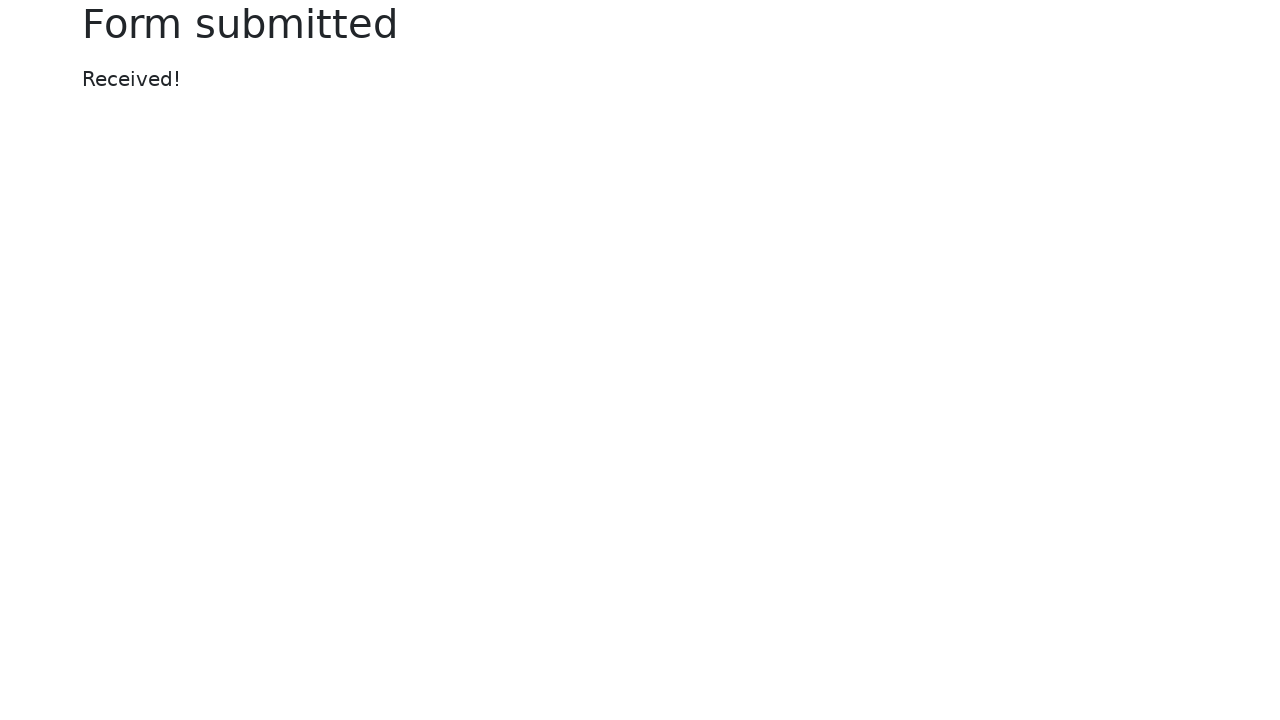

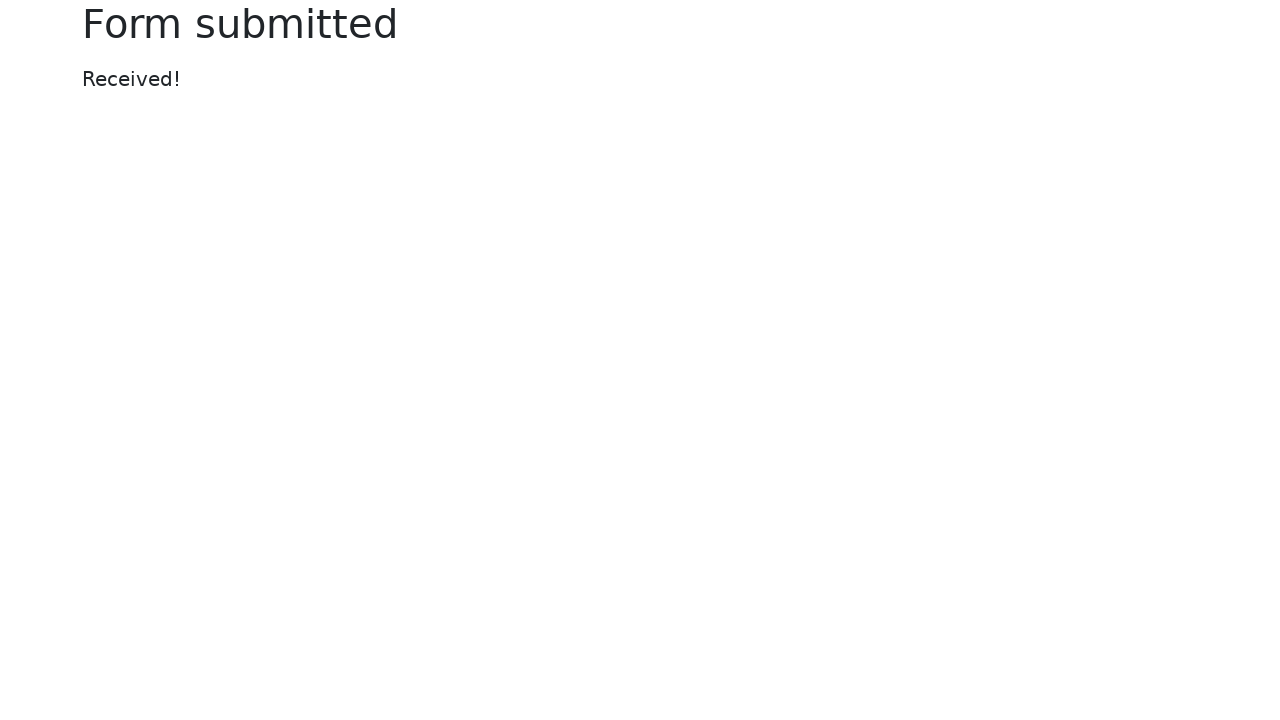